Tests mouse hover functionality by hovering over an "Automation Tools" button to reveal a dropdown menu, then clicking on the "Appium" link from the dropdown options.

Starting URL: http://seleniumpractise.blogspot.in/2016/08/how-to-perform-mouse-hover-in-selenium.html

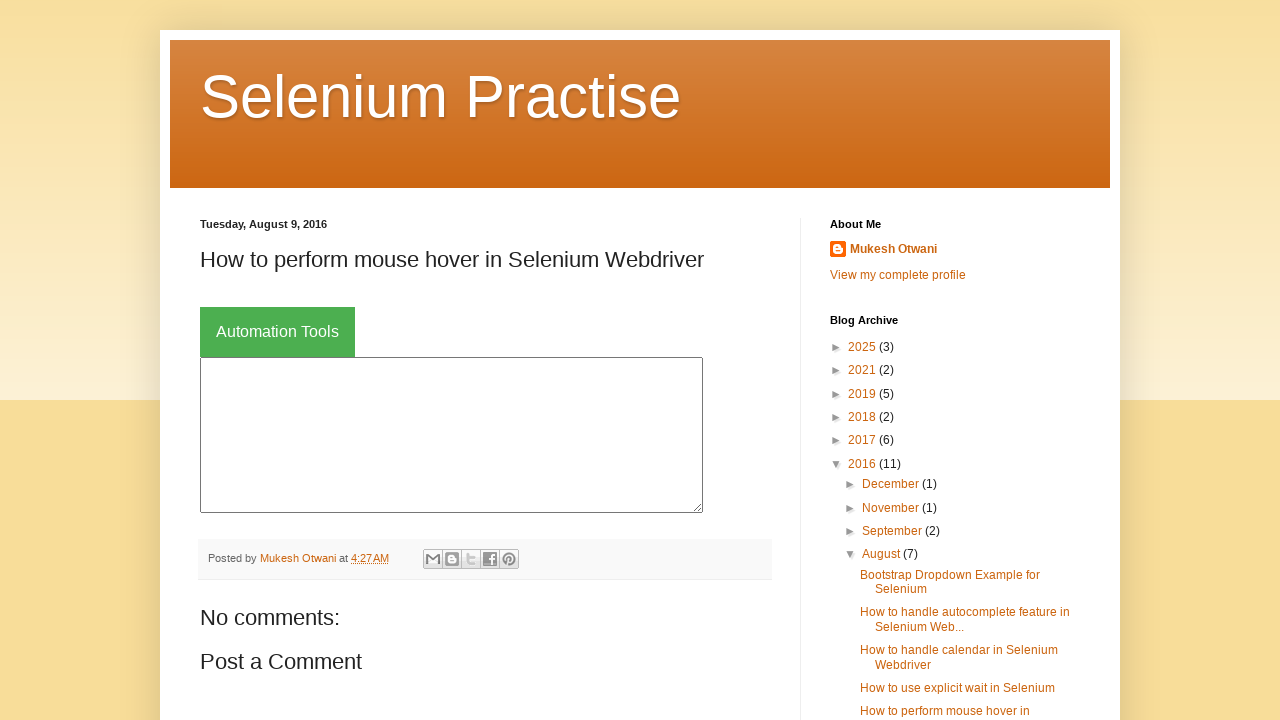

Hovered over 'Automation Tools' button to reveal dropdown menu at (278, 332) on xpath=//button[text()='Automation Tools']
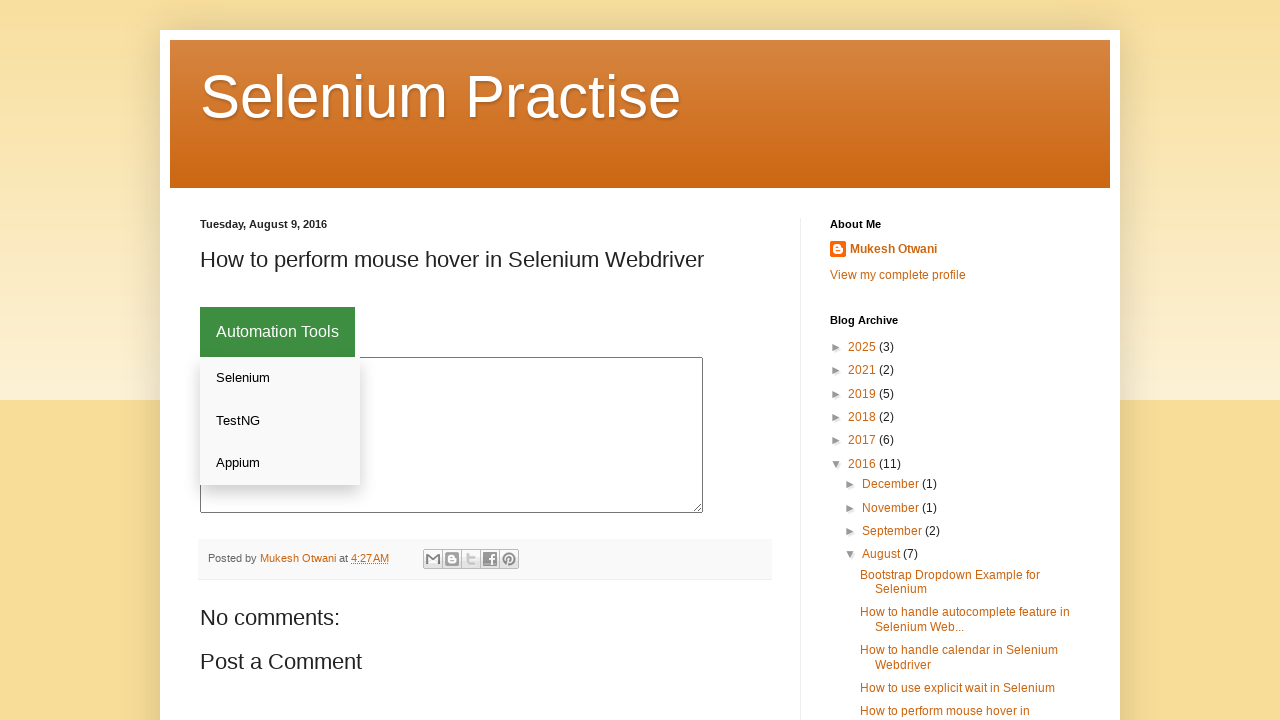

Dropdown menu appeared and became visible
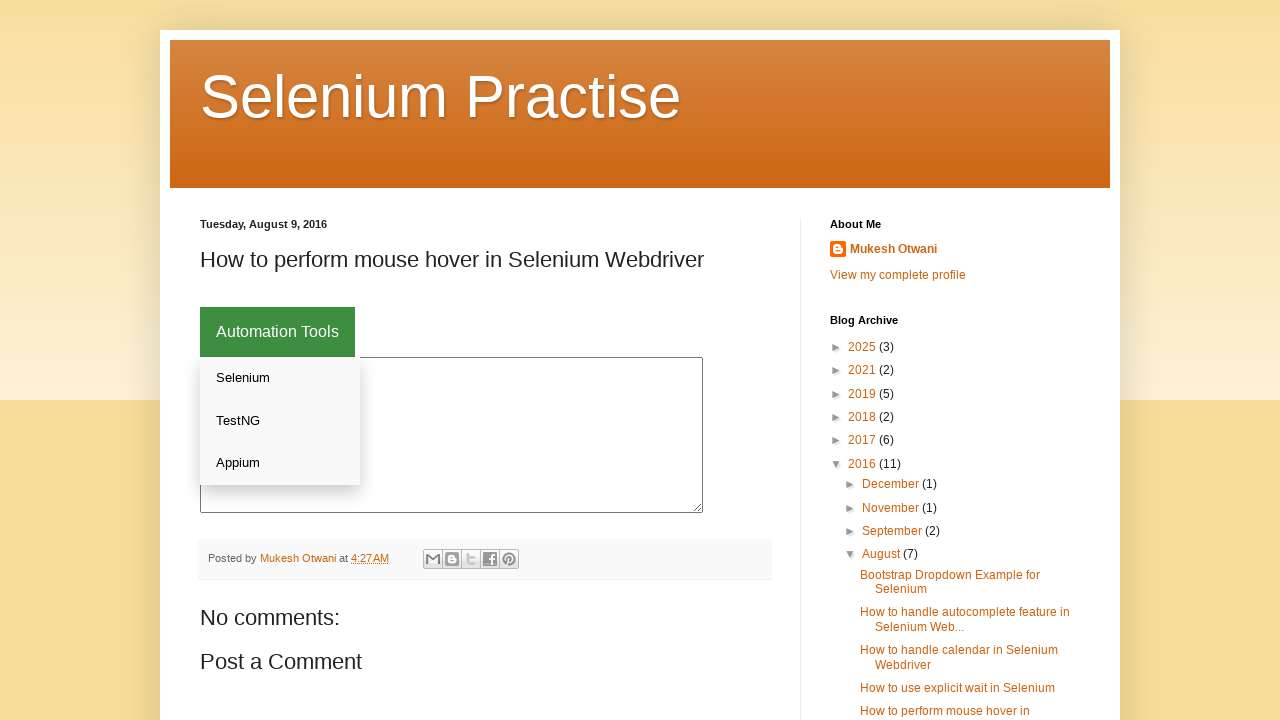

Clicked on 'Appium' link from the dropdown menu at (280, 463) on xpath=//div[@class='dropdown-content']//a[text()='Appium']
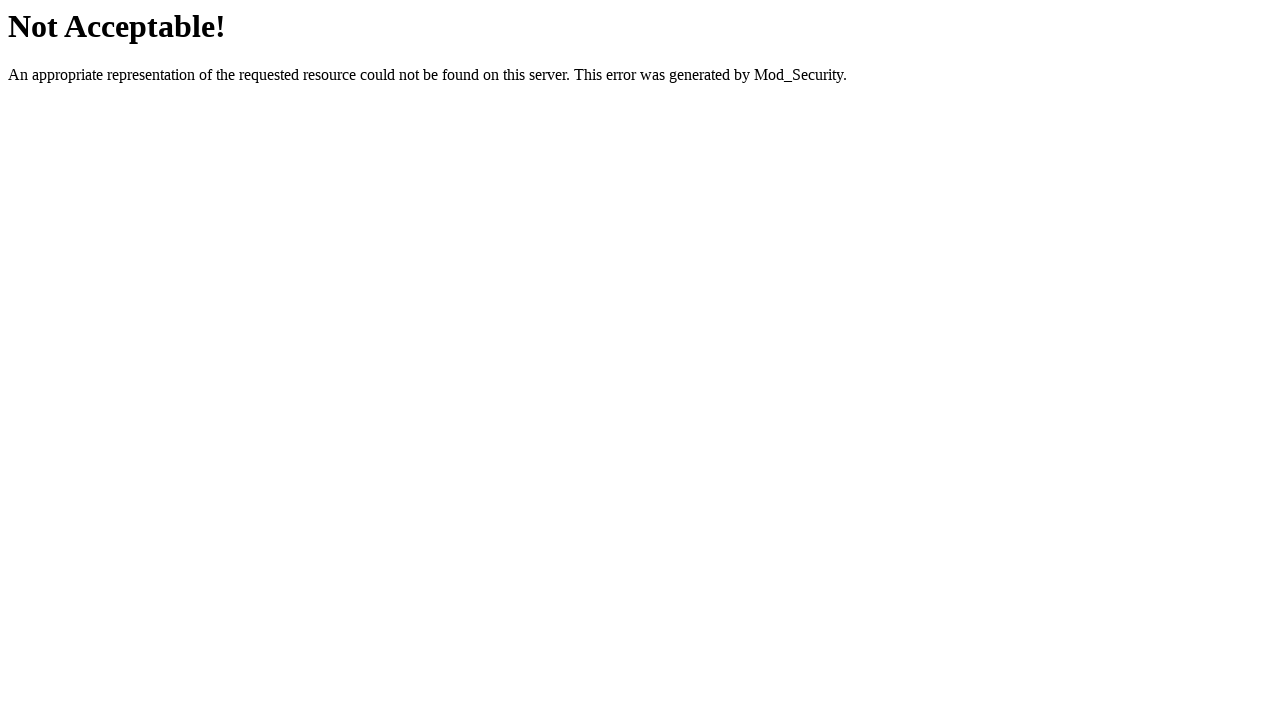

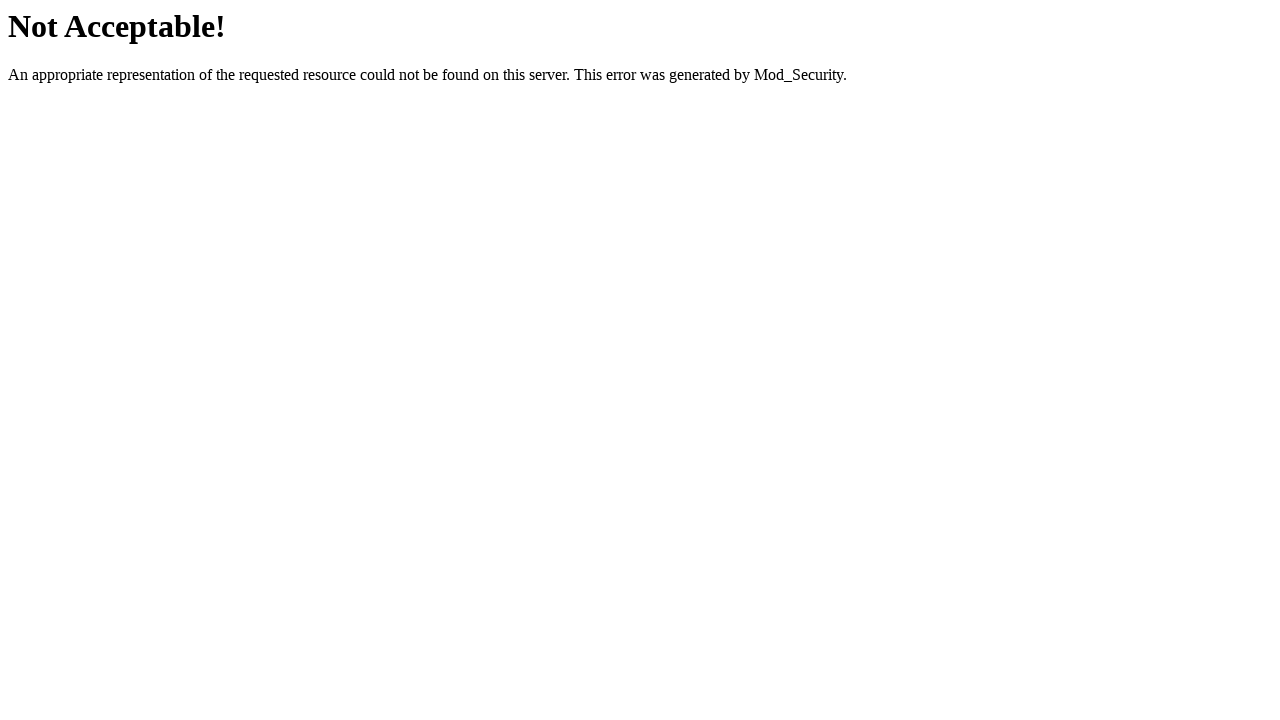